Tests clearing the complete state of all items by checking and then unchecking the "Mark all as complete" checkbox.

Starting URL: https://demo.playwright.dev/todomvc

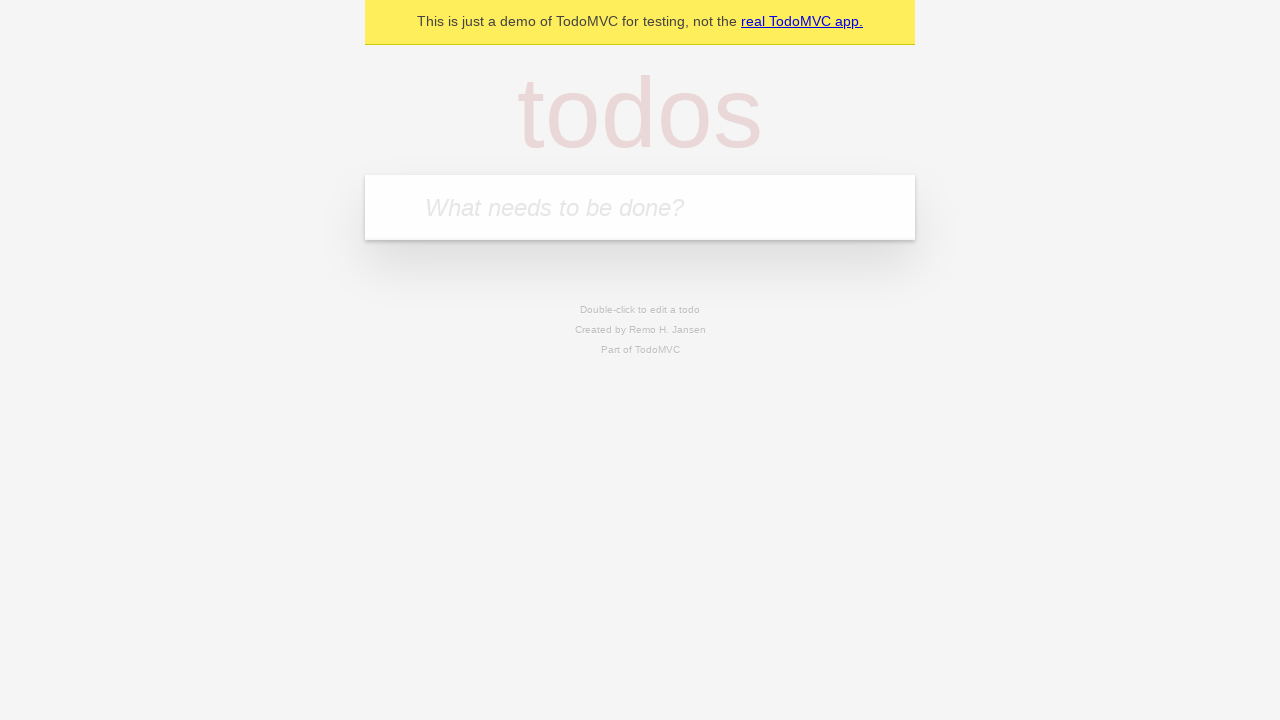

Filled first todo input with 'buy some cheese' on internal:attr=[placeholder="What needs to be done?"i]
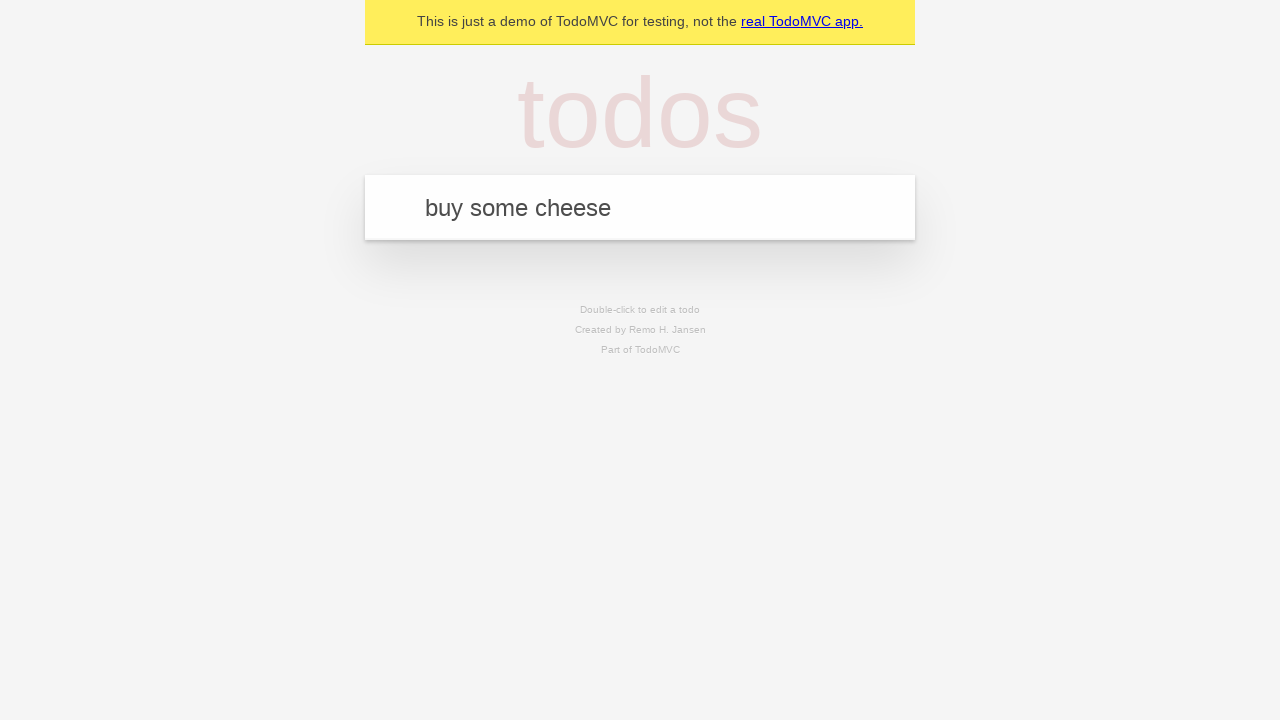

Pressed Enter to add first todo on internal:attr=[placeholder="What needs to be done?"i]
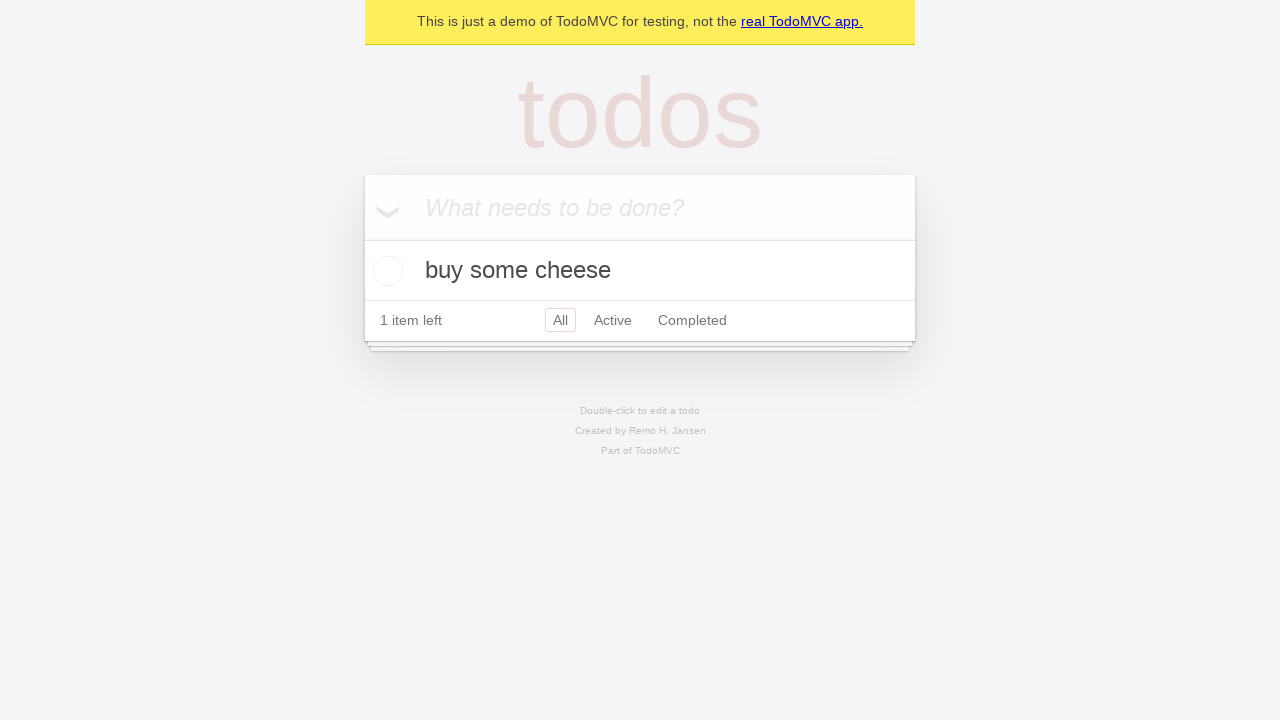

Filled second todo input with 'feed the cat' on internal:attr=[placeholder="What needs to be done?"i]
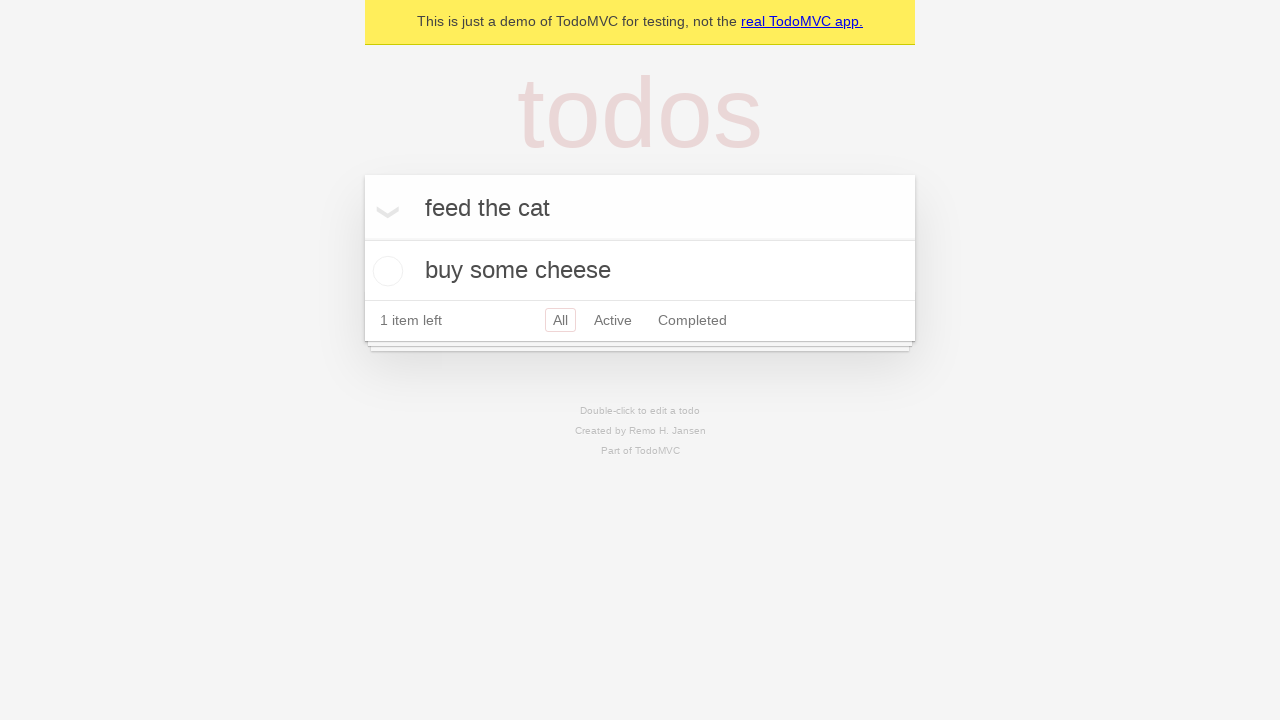

Pressed Enter to add second todo on internal:attr=[placeholder="What needs to be done?"i]
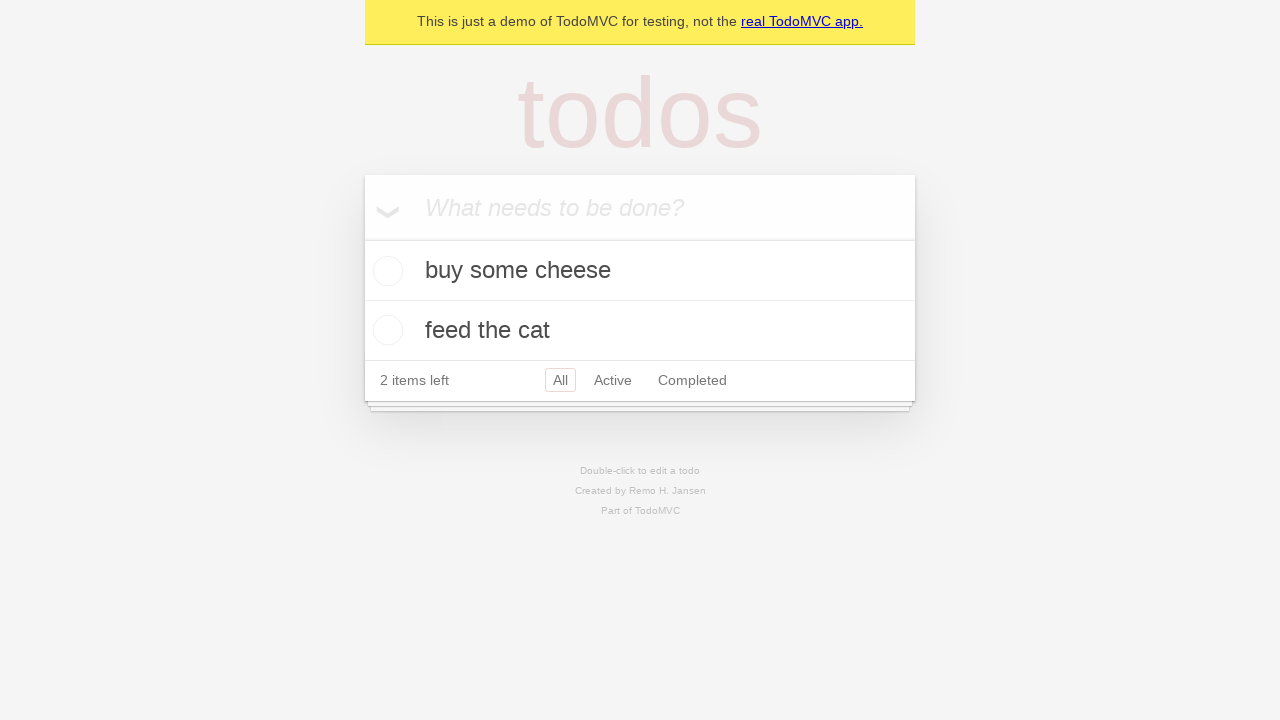

Filled third todo input with 'book a doctors appointment' on internal:attr=[placeholder="What needs to be done?"i]
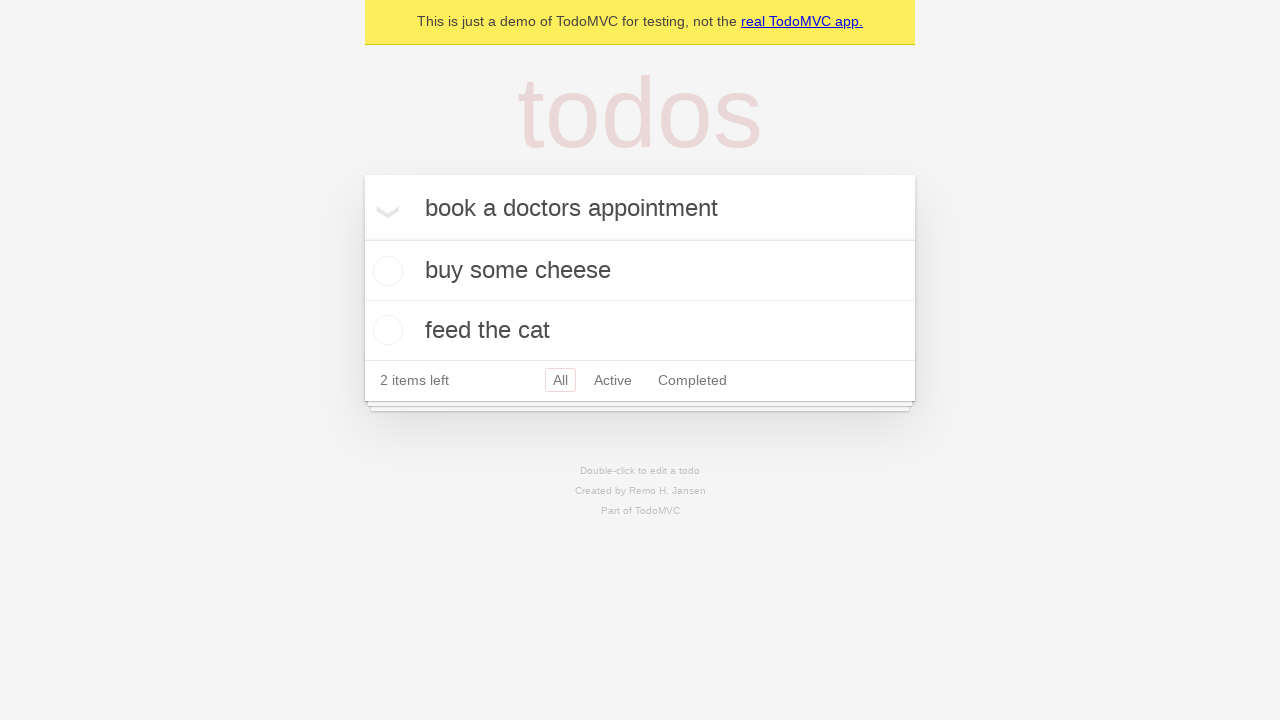

Pressed Enter to add third todo on internal:attr=[placeholder="What needs to be done?"i]
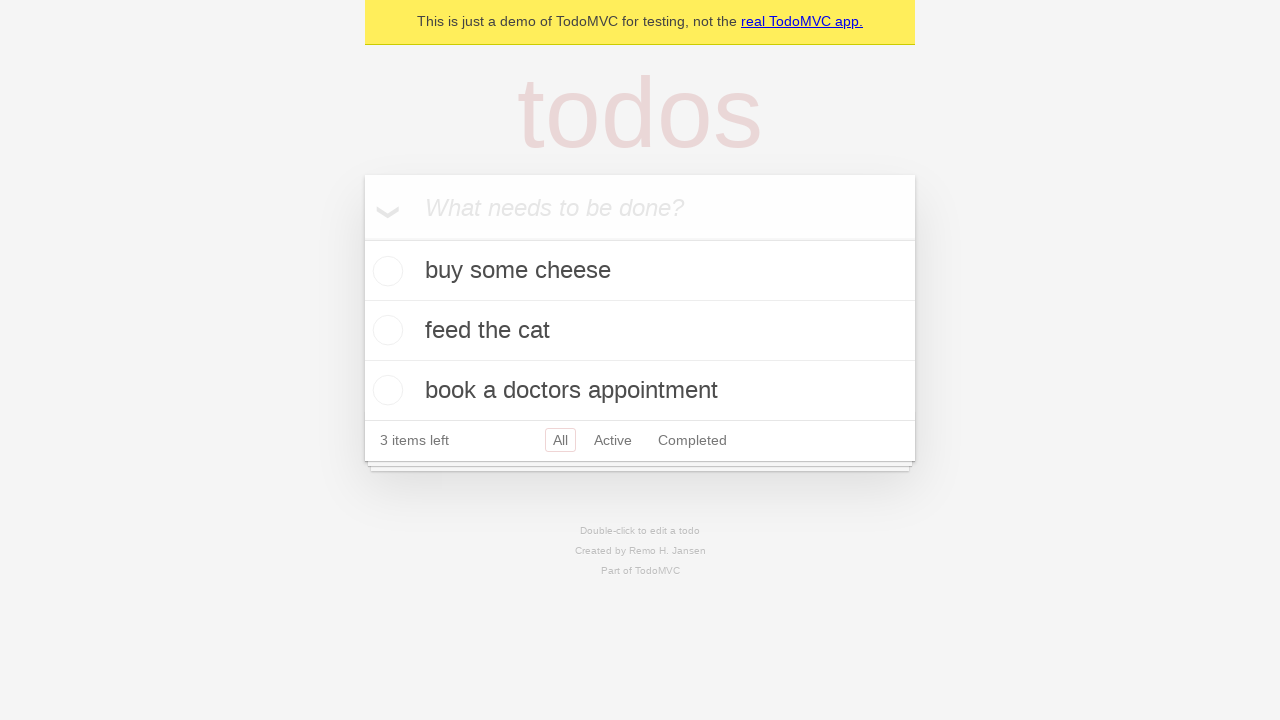

Checked 'Mark all as complete' checkbox to complete all todos at (362, 238) on internal:label="Mark all as complete"i
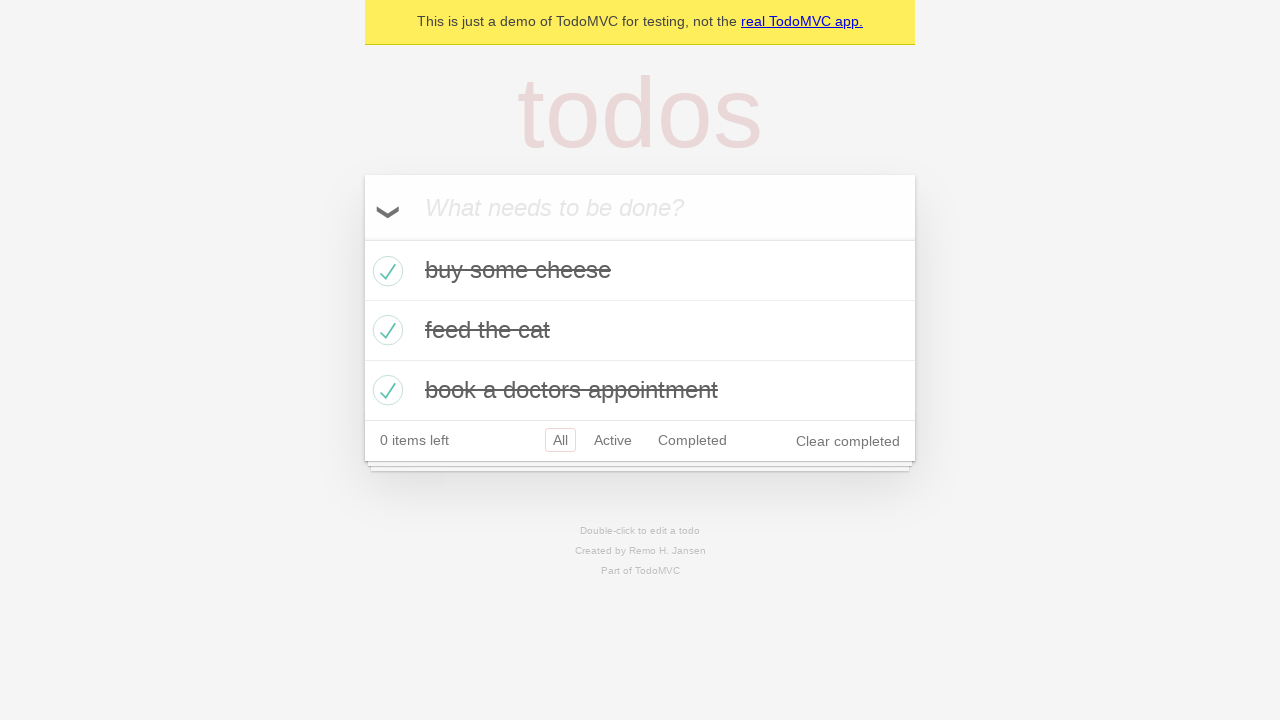

Unchecked 'Mark all as complete' checkbox to clear complete state of all todos at (362, 238) on internal:label="Mark all as complete"i
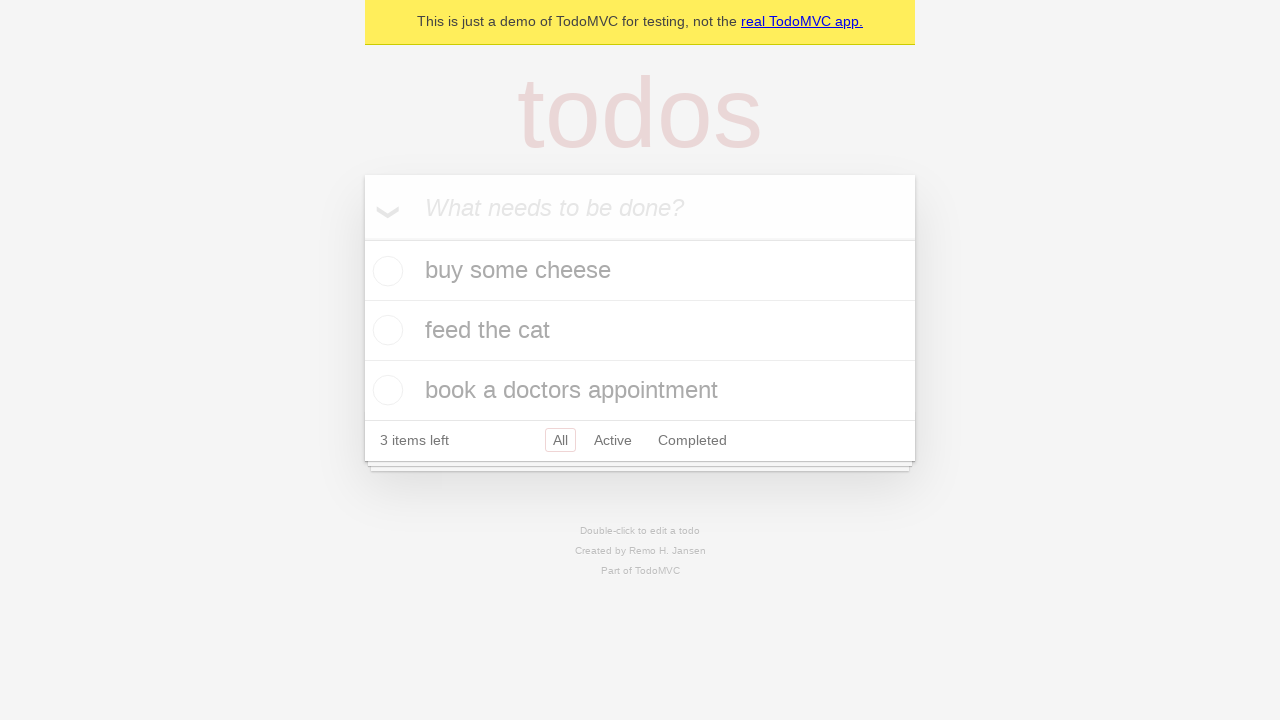

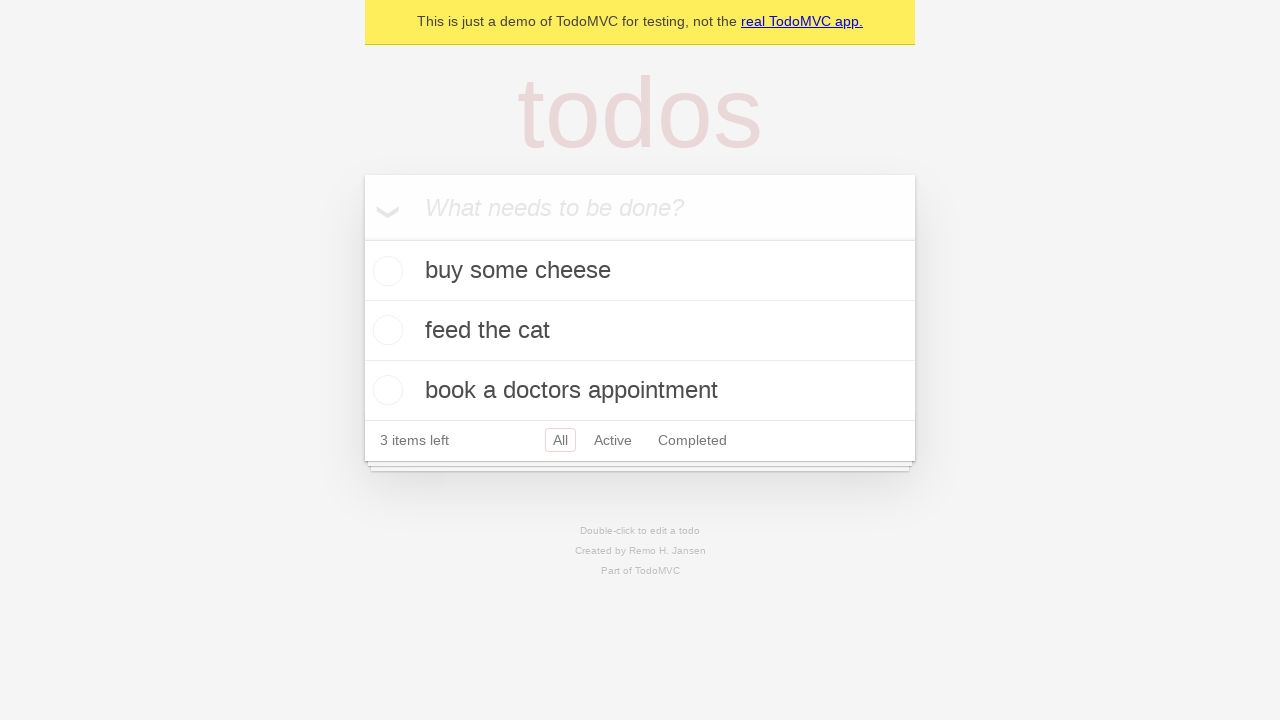